Tests JavaScript alert handling by clicking a button that triggers an alert and then dismissing/accepting the alert dialog

Starting URL: https://demoqa.com/alerts

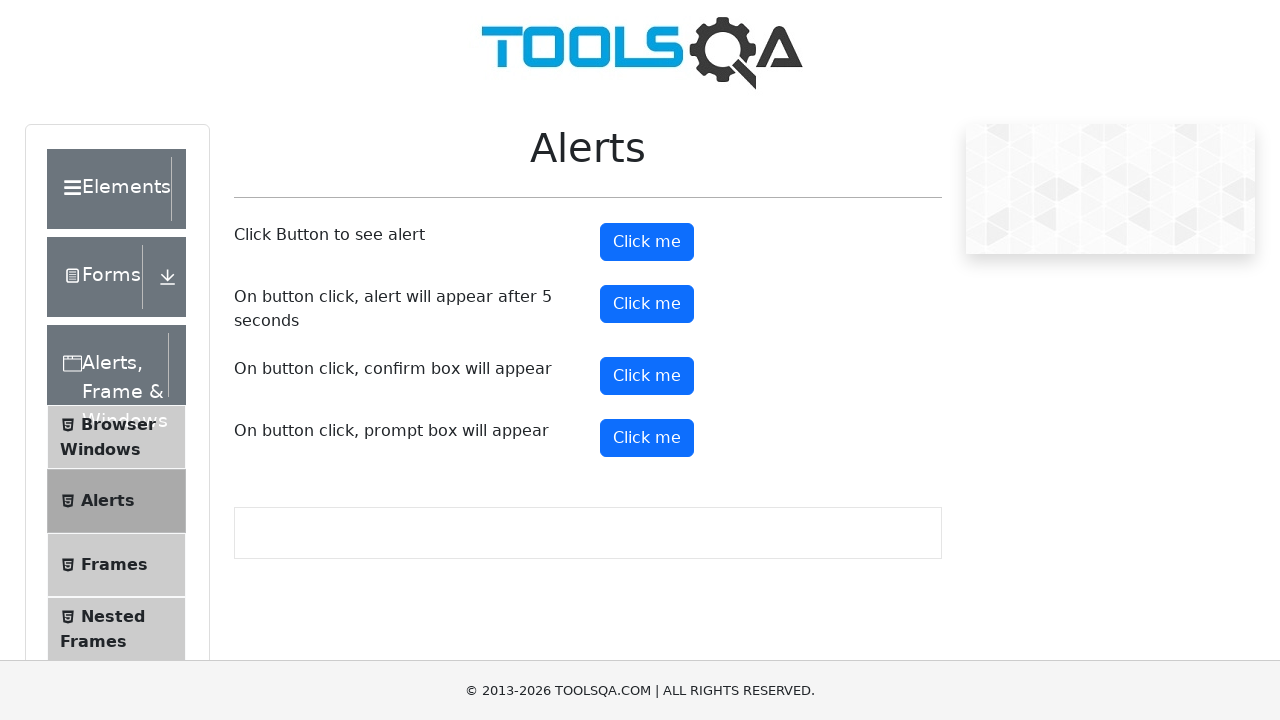

Set up dialog handler to accept alerts
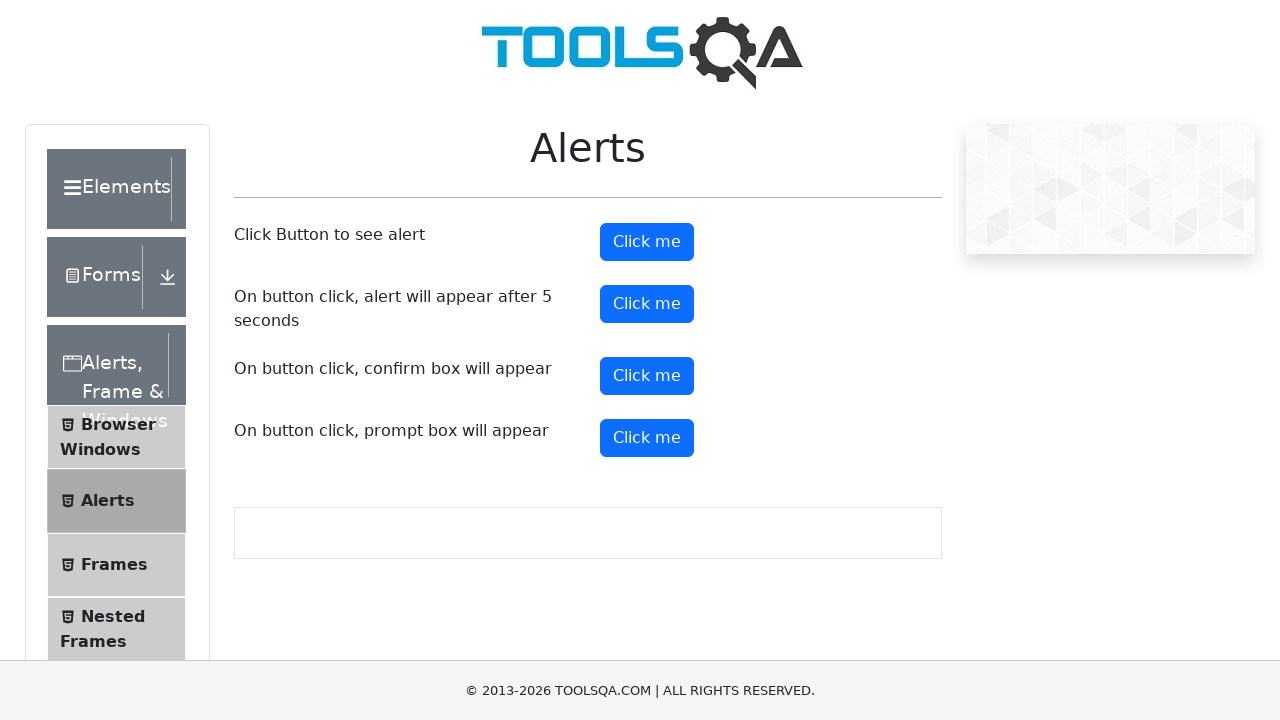

Clicked alert button to trigger JavaScript alert at (647, 242) on button#alertButton
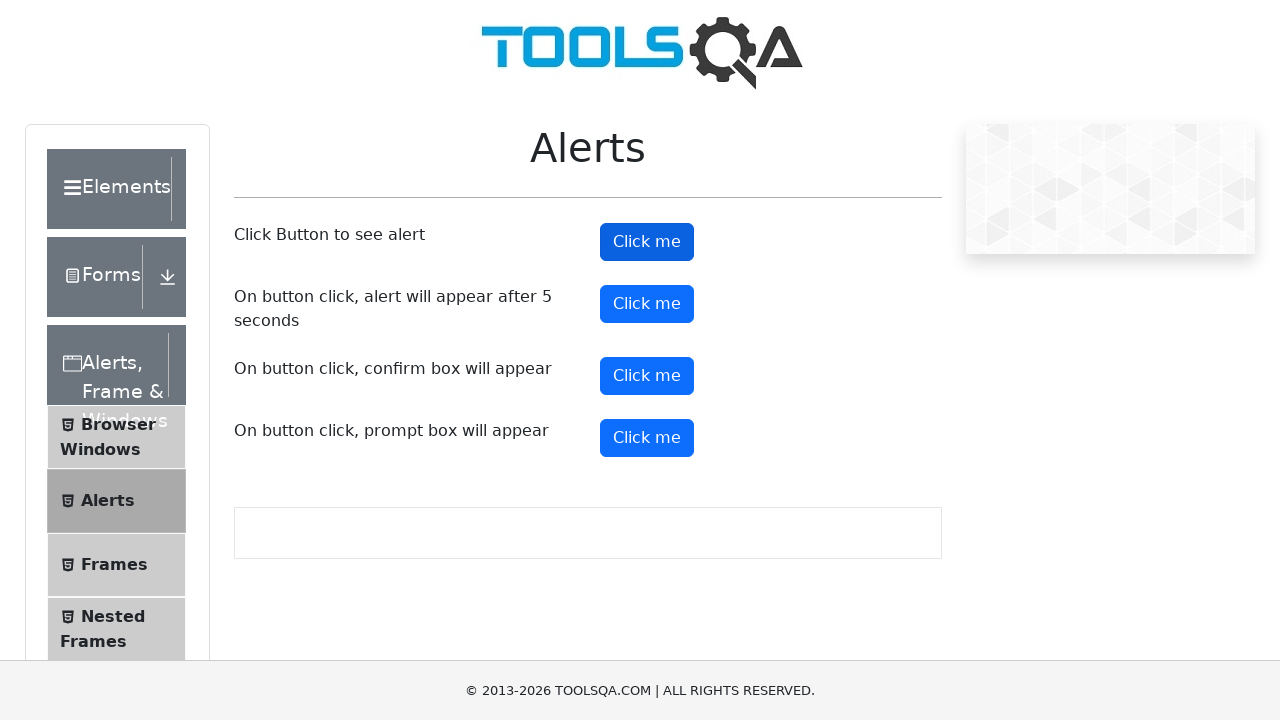

Alert dialog dismissed and interaction completed
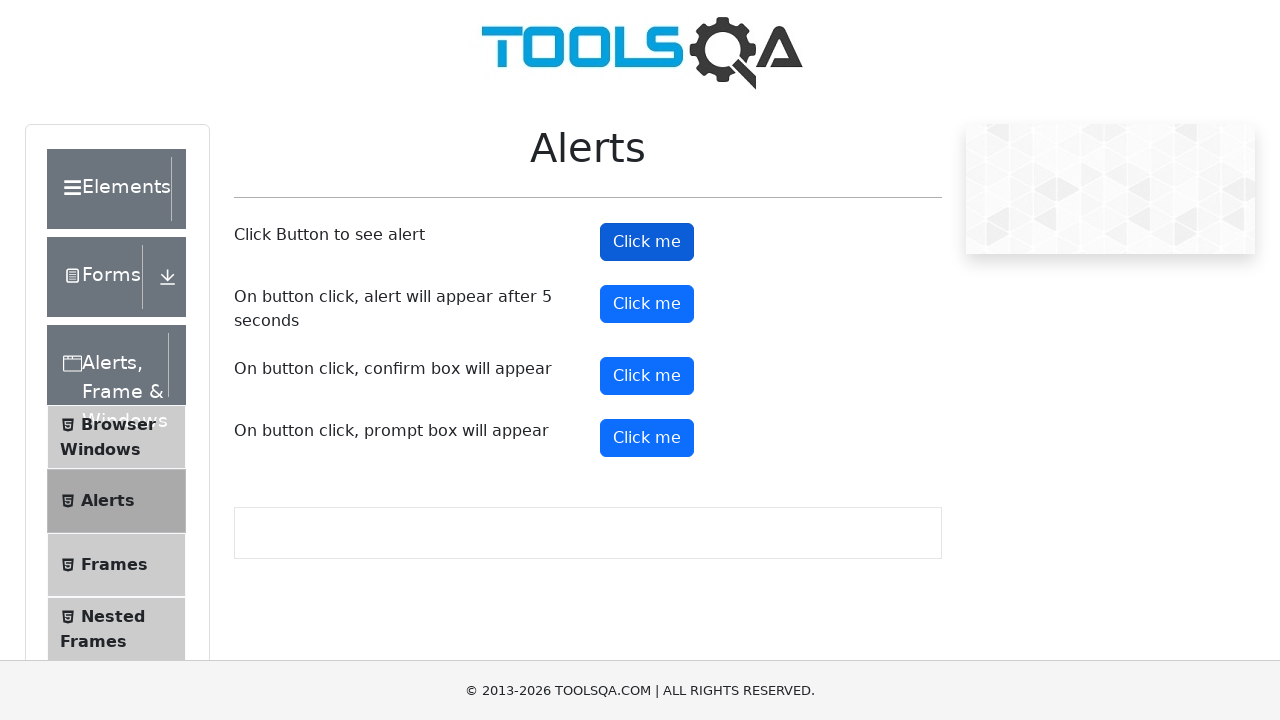

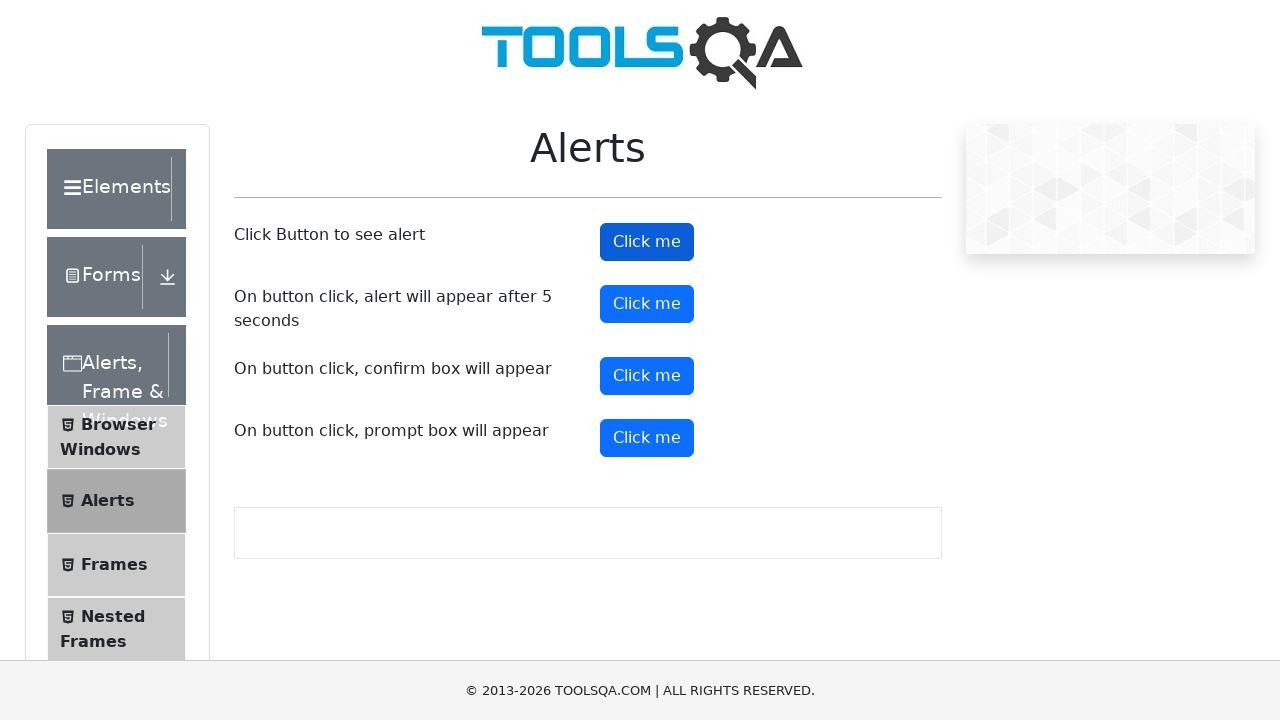